Tests the add/remove elements functionality by clicking the add button twice to create two delete buttons, then clicking one delete button to verify it removes an element

Starting URL: http://the-internet.herokuapp.com/add_remove_elements/

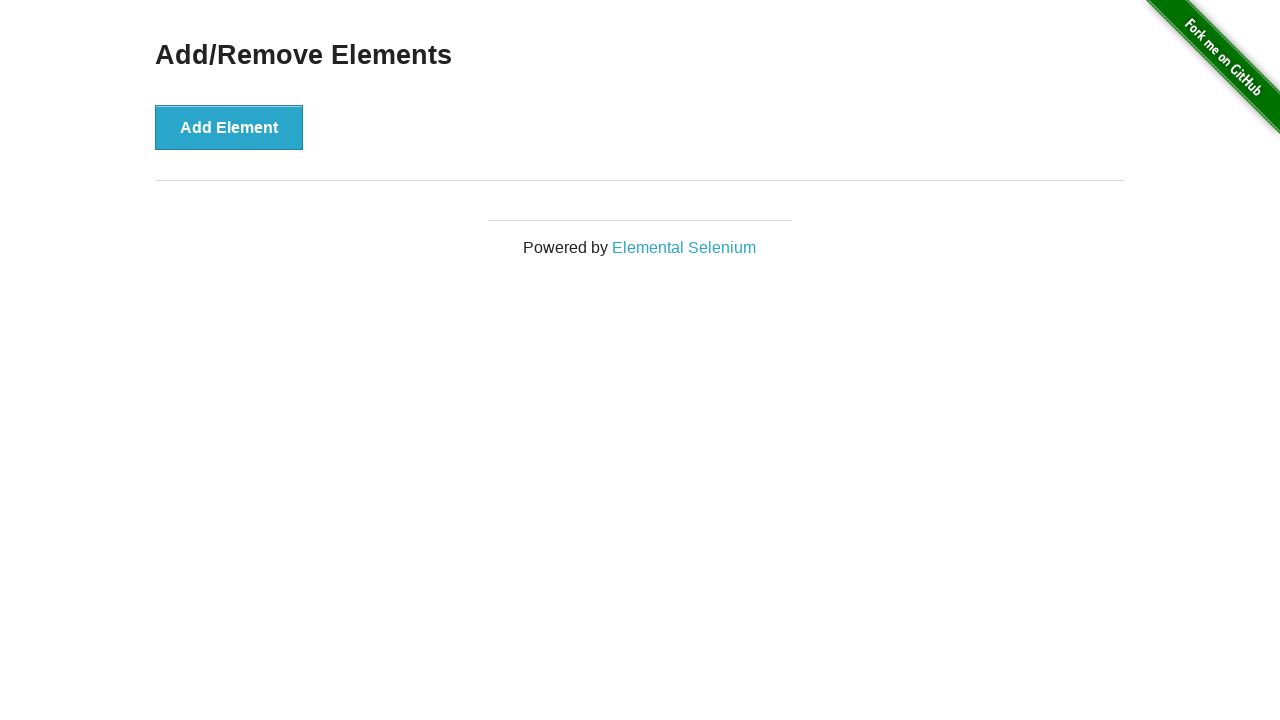

Navigated to add/remove elements page
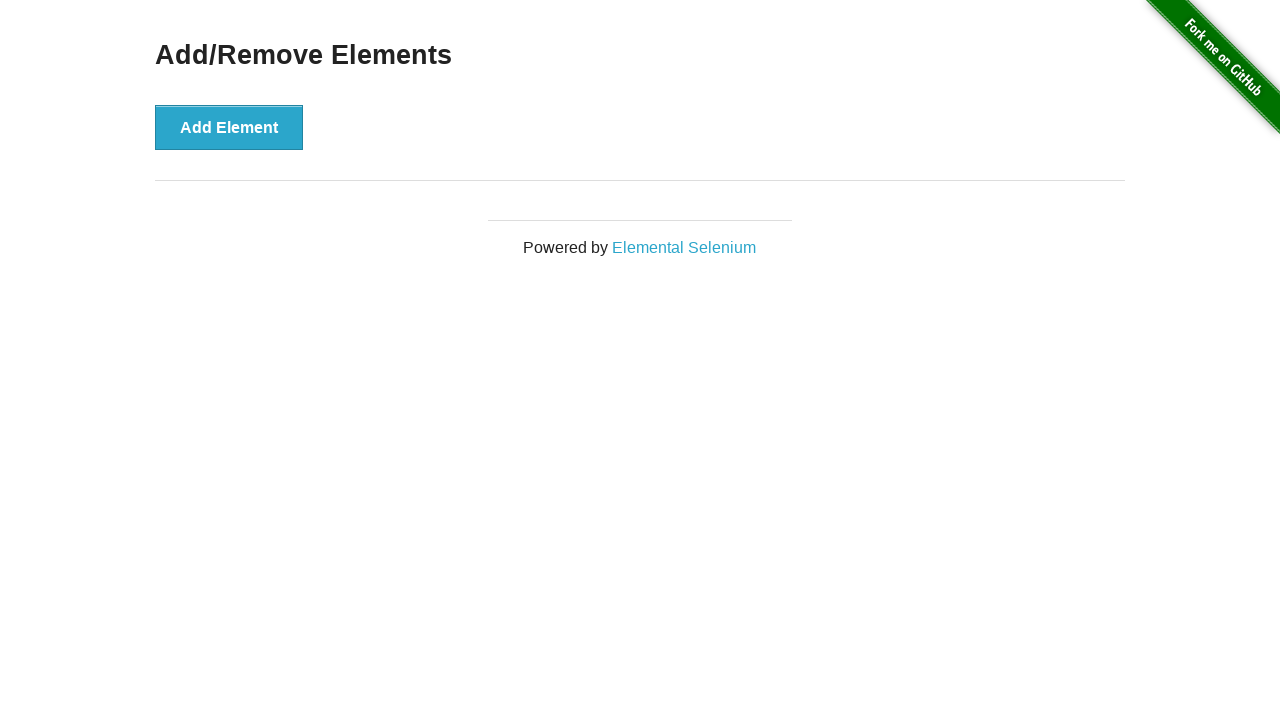

Clicked add button first time to create first delete button at (229, 127) on [onclick='addElement()']
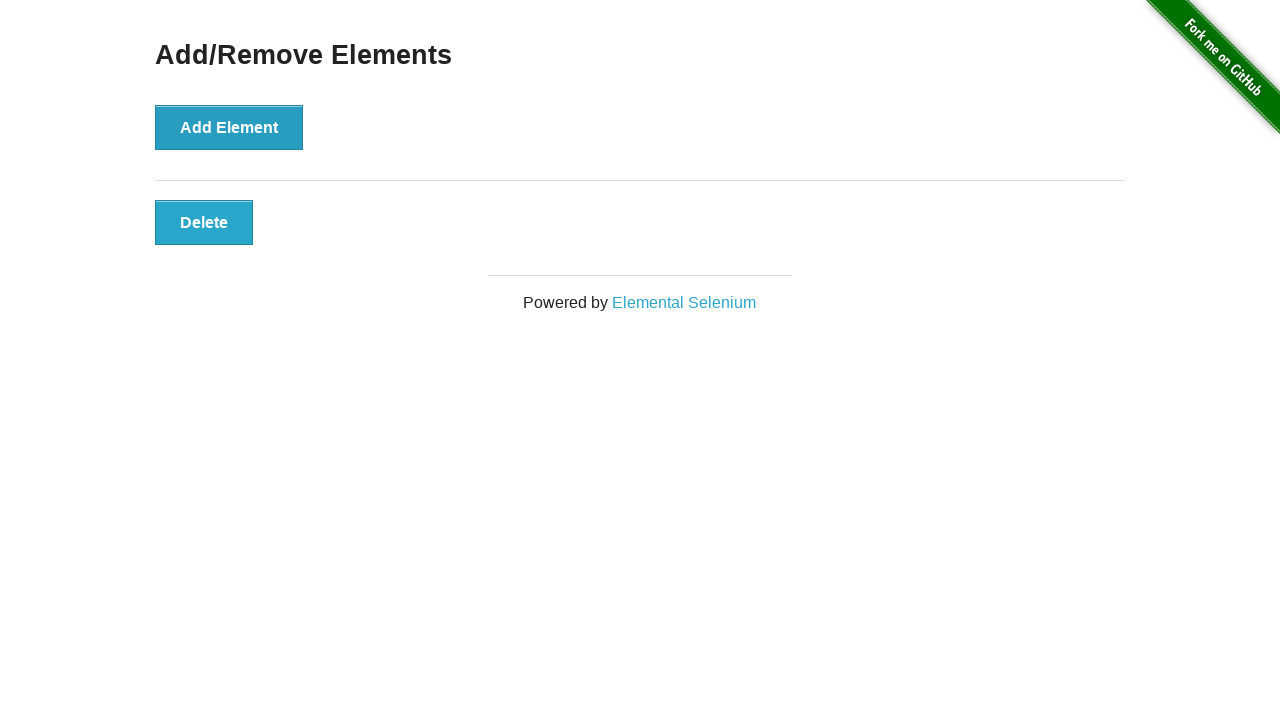

Clicked add button second time to create second delete button at (229, 127) on [onclick='addElement()']
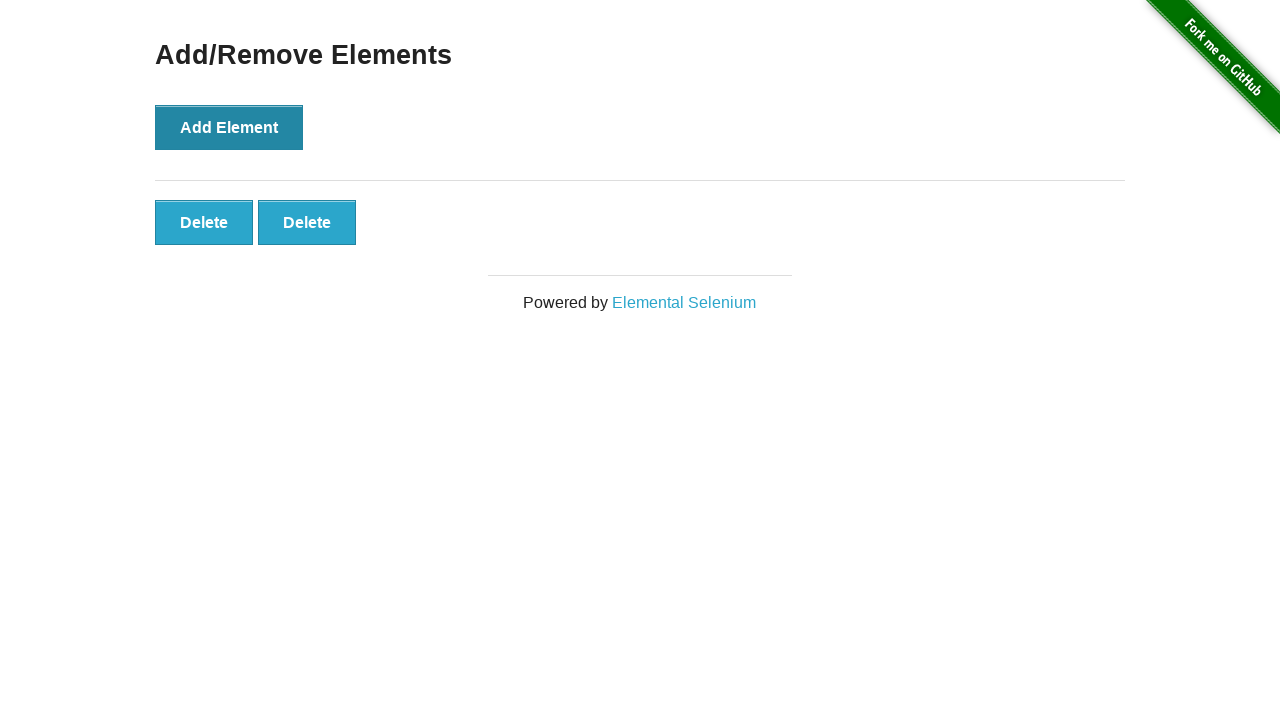

Verified that two delete buttons exist
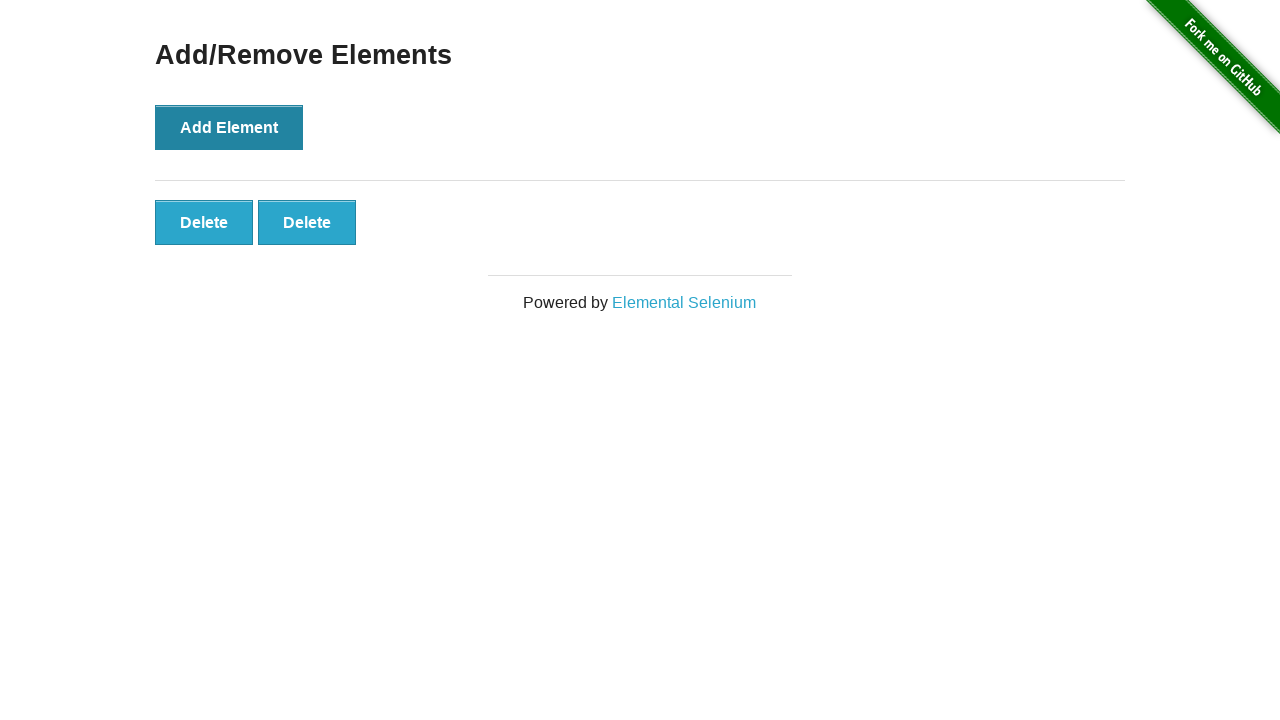

Clicked the second delete button to remove an element at (307, 222) on [onclick='deleteElement()'] >> nth=1
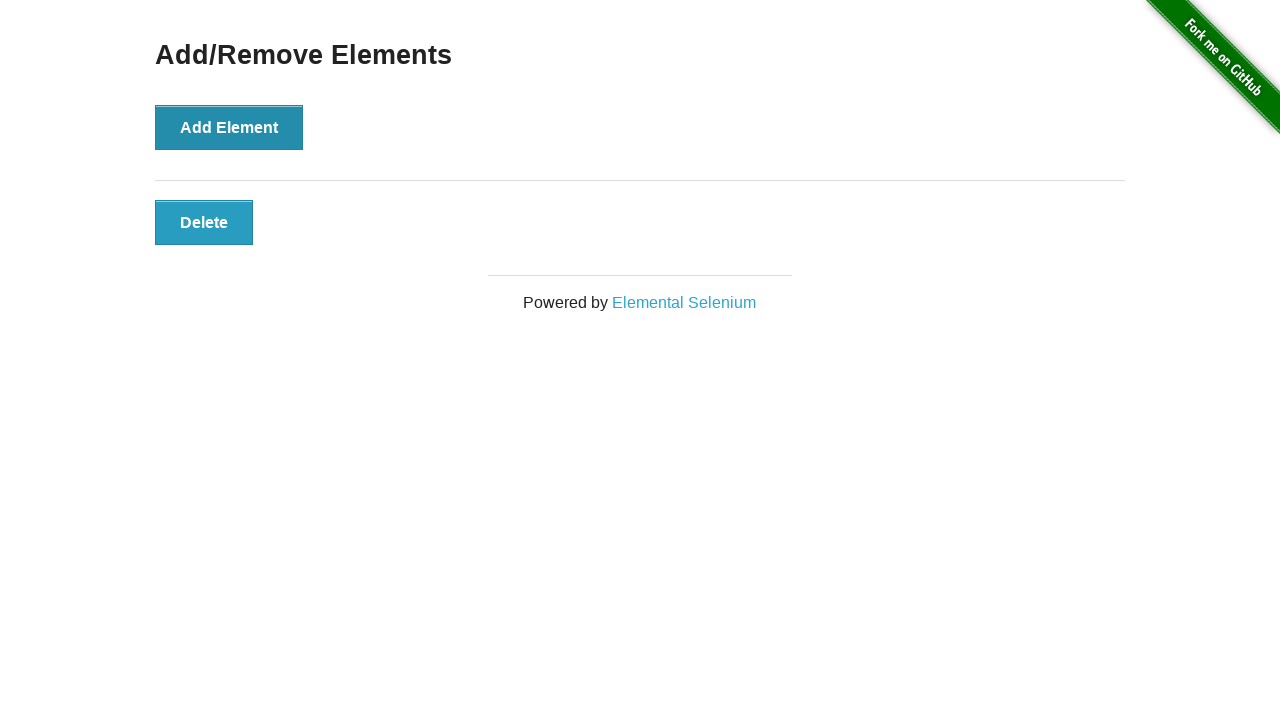

Verified that only one delete button remains after deletion
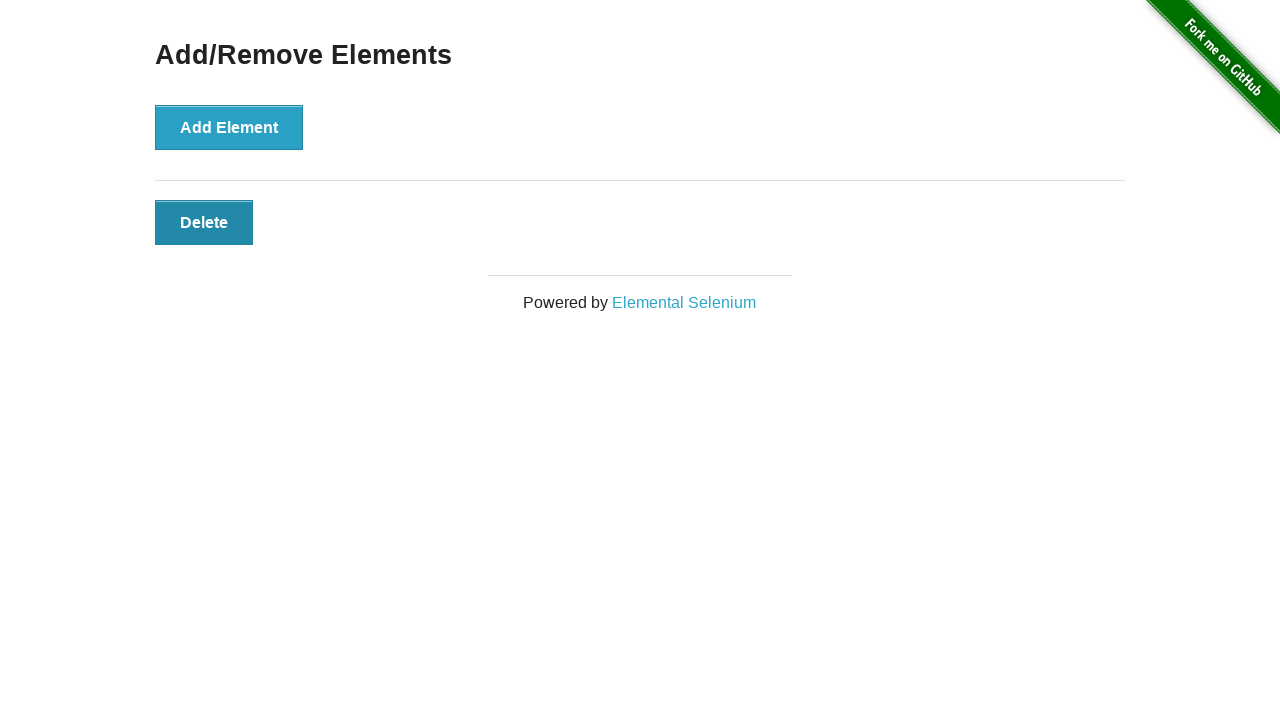

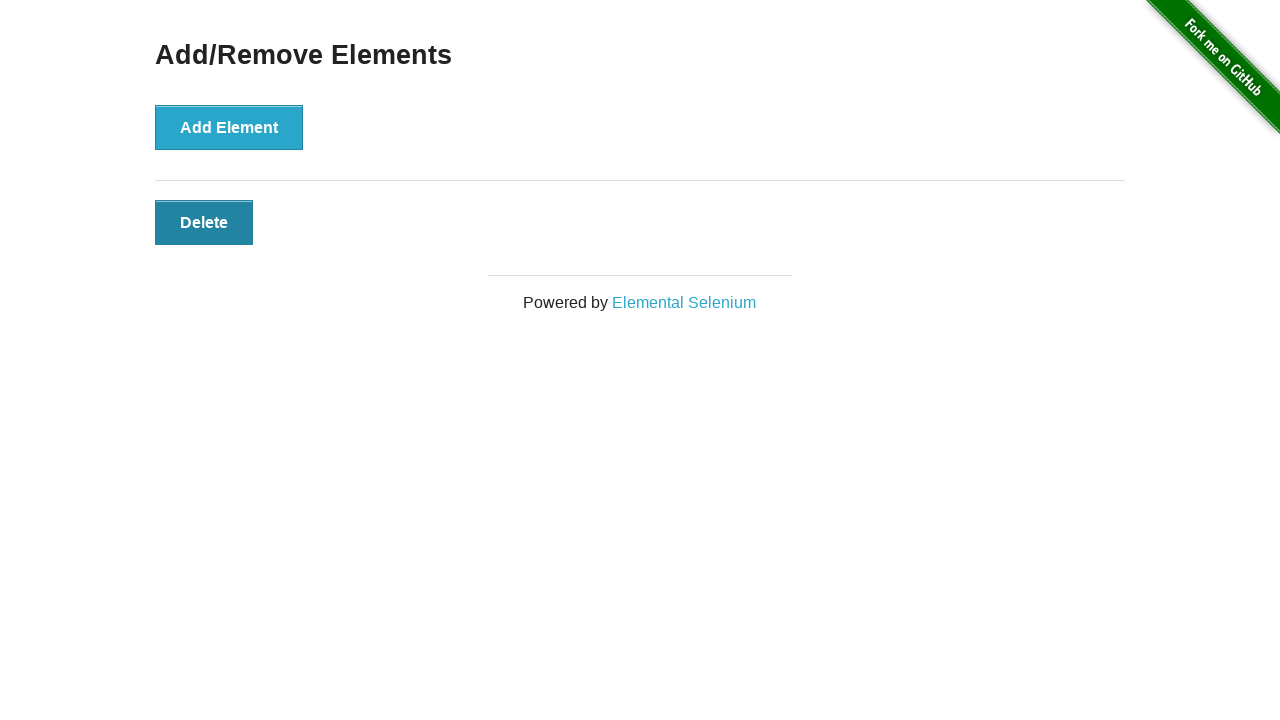